Tests mouse actions including right-click, double-click, and regular click on different buttons, verifying that appropriate messages appear after each action.

Starting URL: https://demoqa.com/buttons

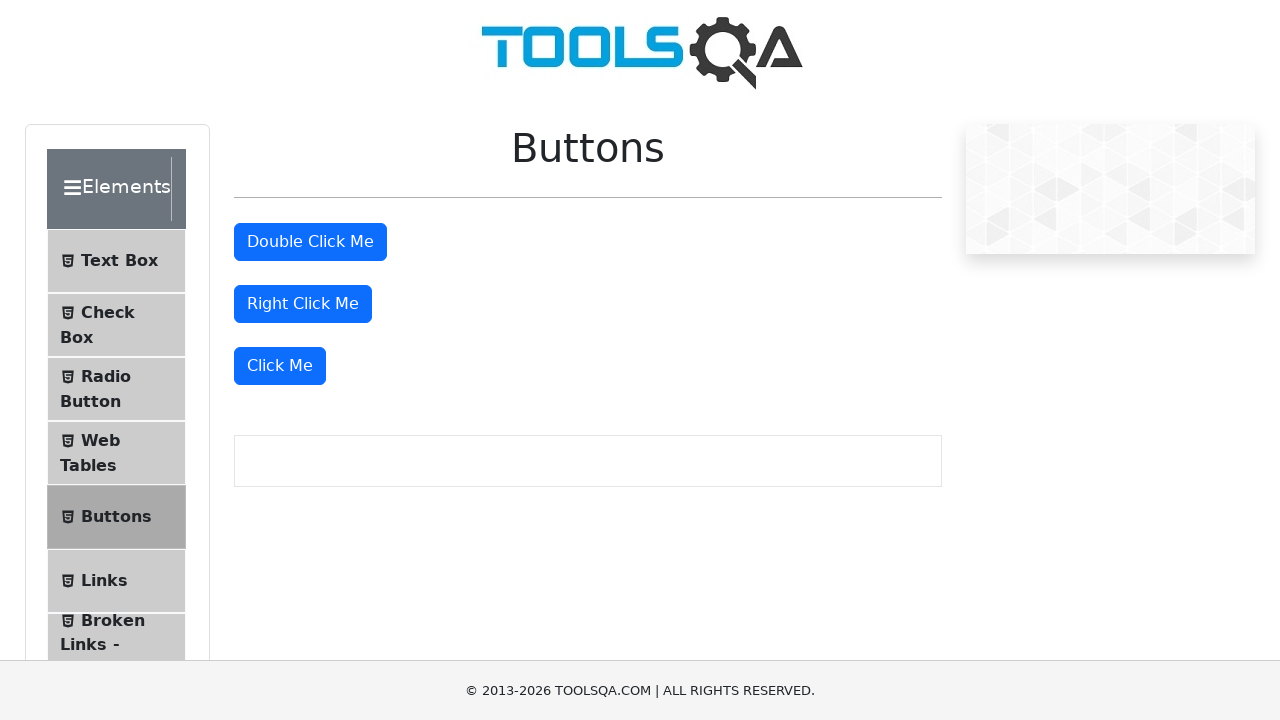

Right-clicked on 'Right Click Me' button at (303, 304) on //button[text()='Right Click Me']
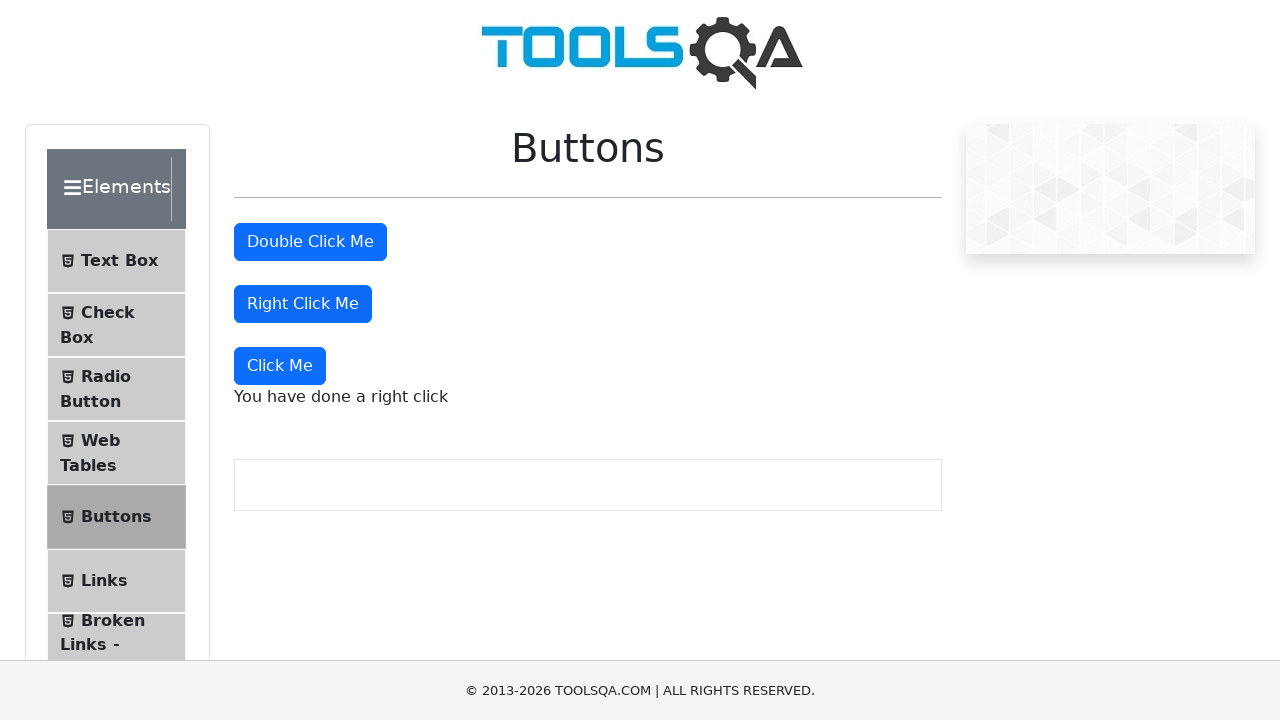

Right-click confirmation message appeared
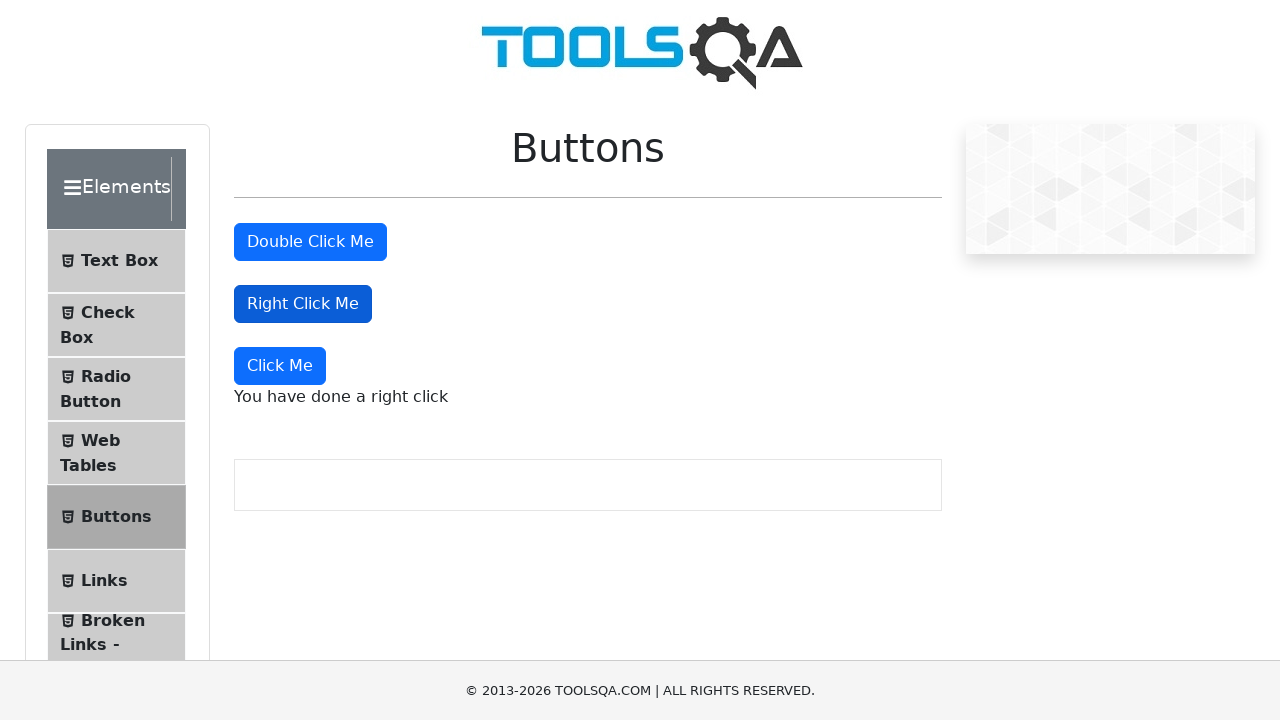

Double-clicked on 'Double Click Me' button at (310, 242) on xpath=//button[text()='Double Click Me']
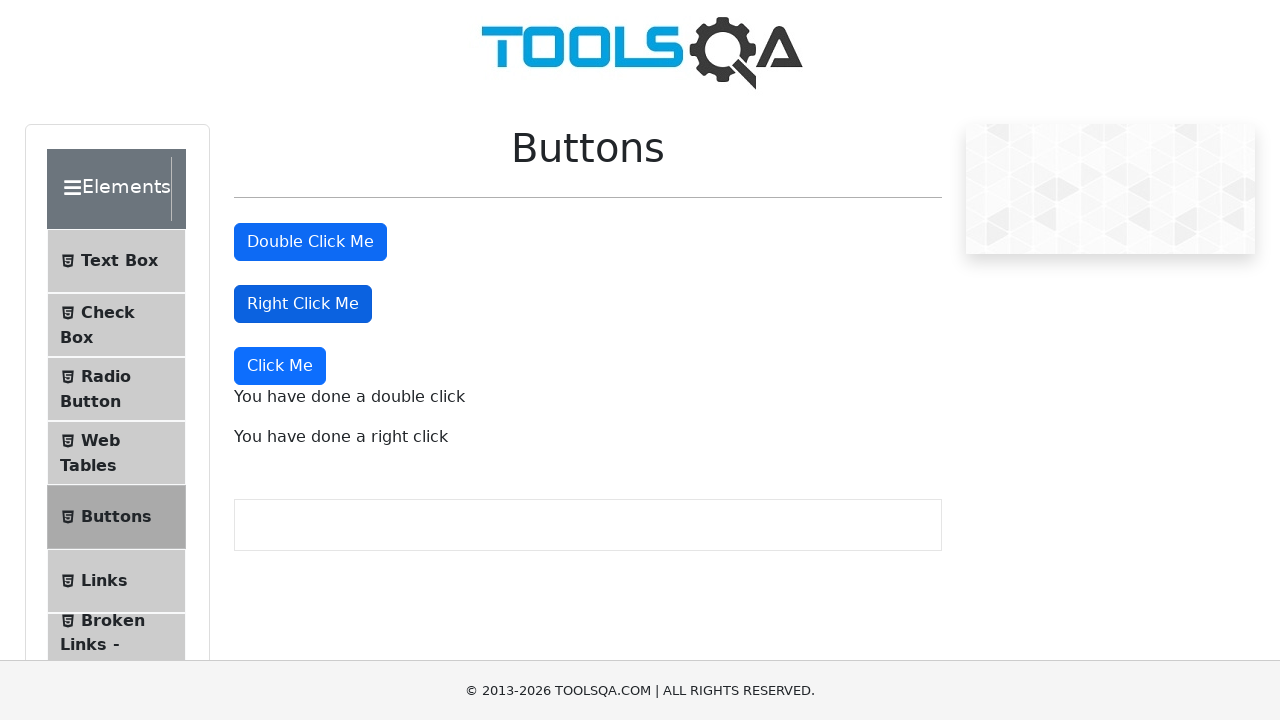

Clicked on 'Click Me' button at (280, 366) on xpath=//button[text()='Click Me']
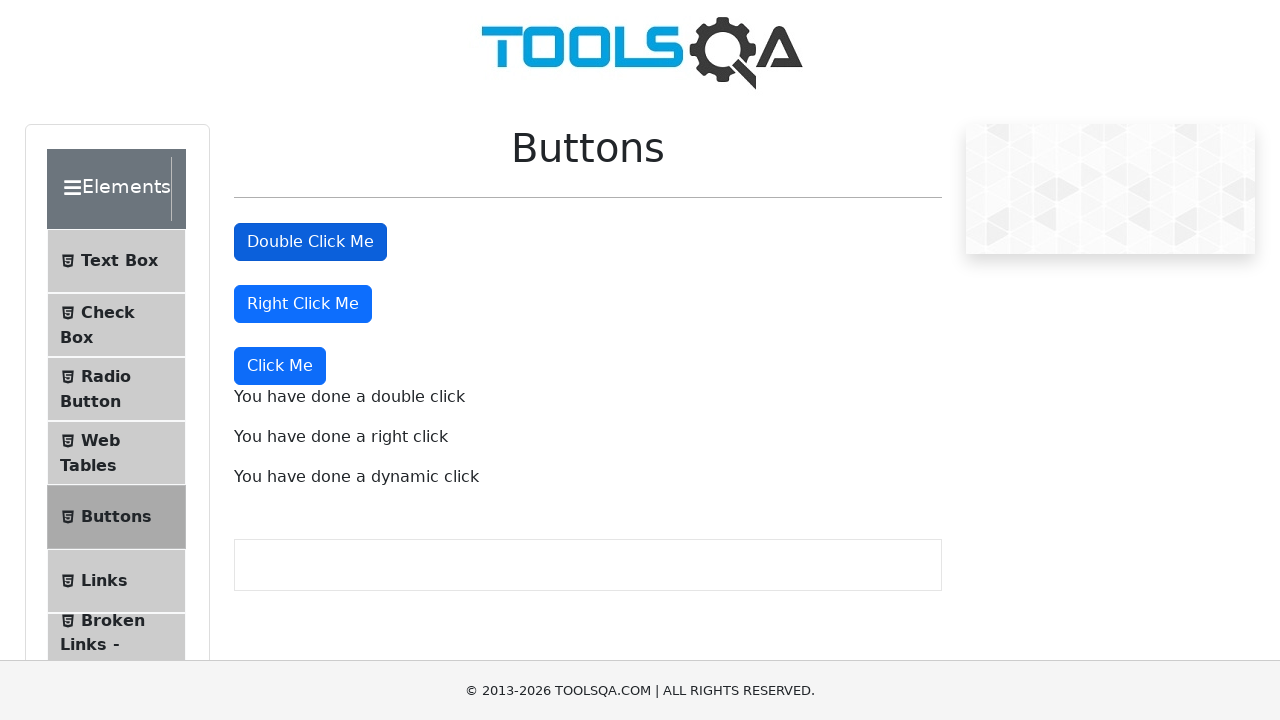

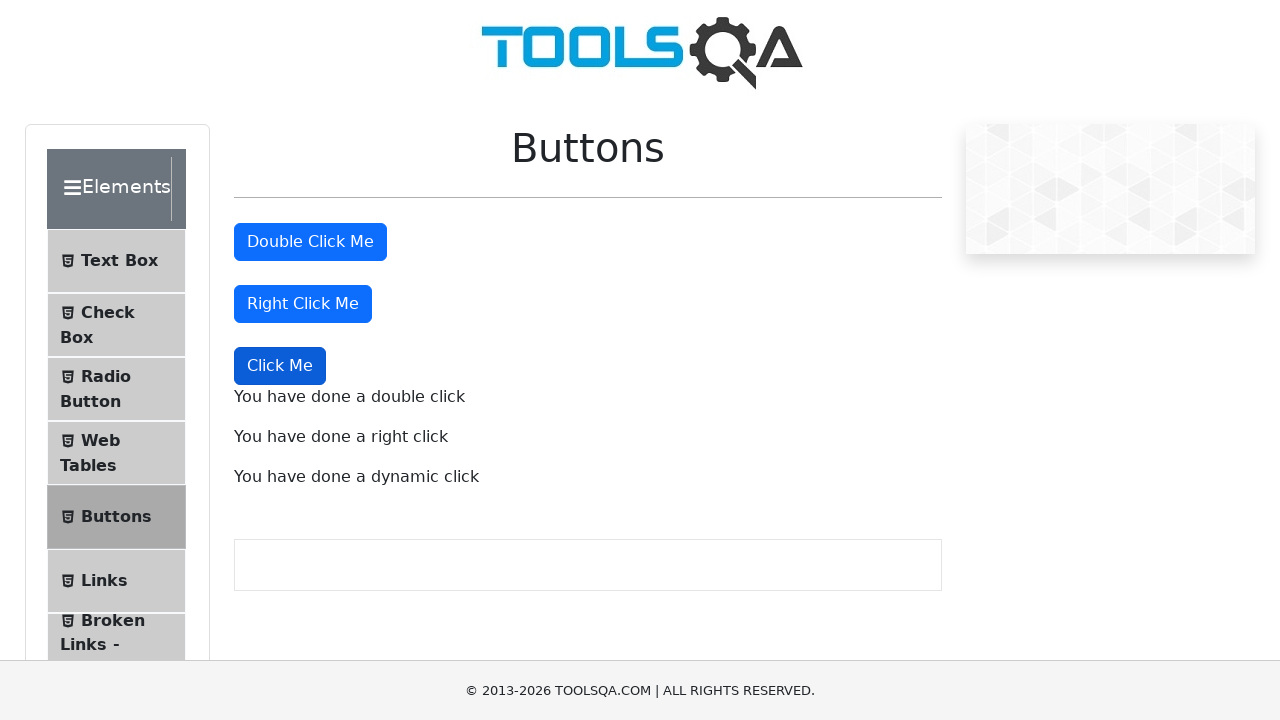